Tests cookie functionality by clicking a button to set a cookie and verifying its value

Starting URL: https://example.cypress.io/commands/cookies

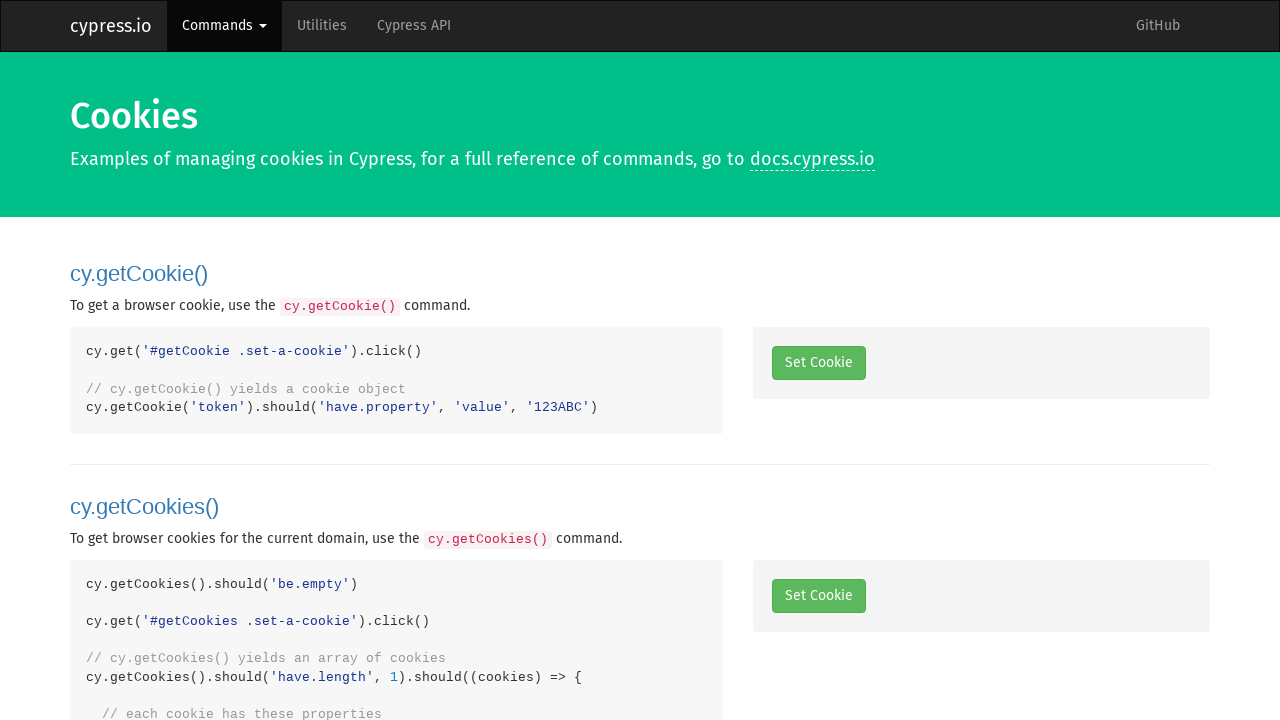

Clicked 'Set a Cookie' button at (818, 363) on .set-a-cookie
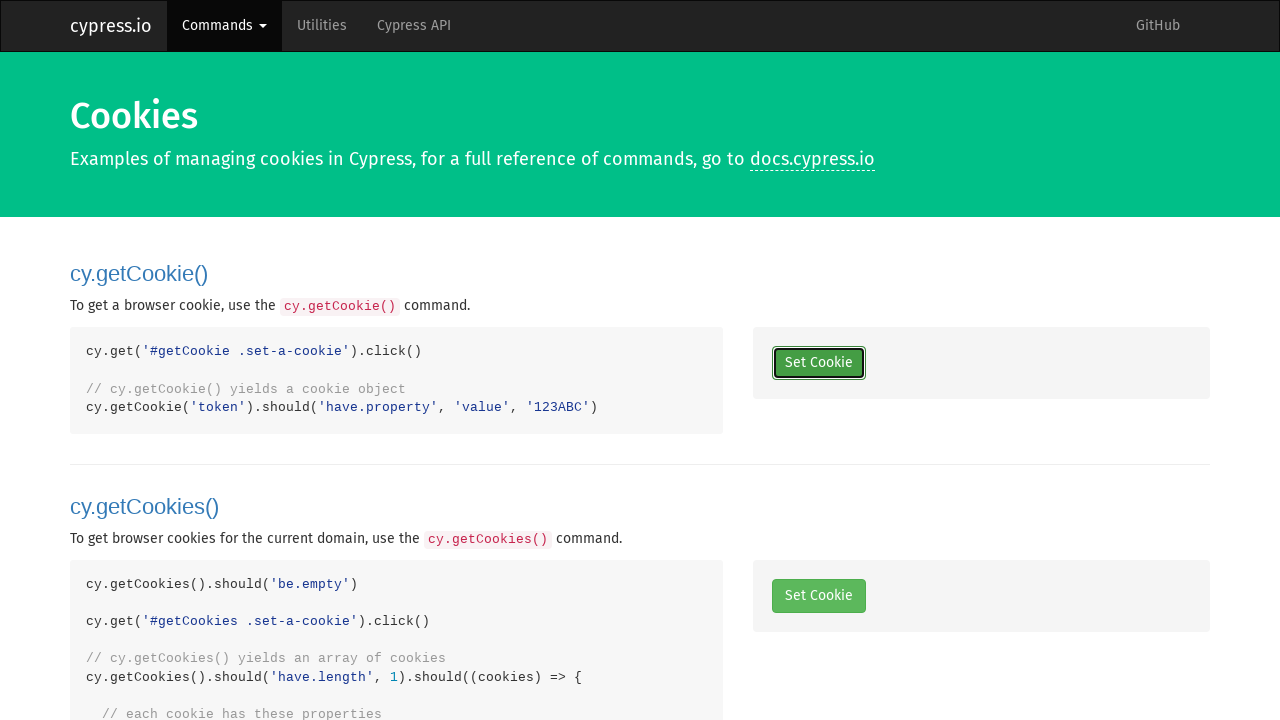

Retrieved cookies from context
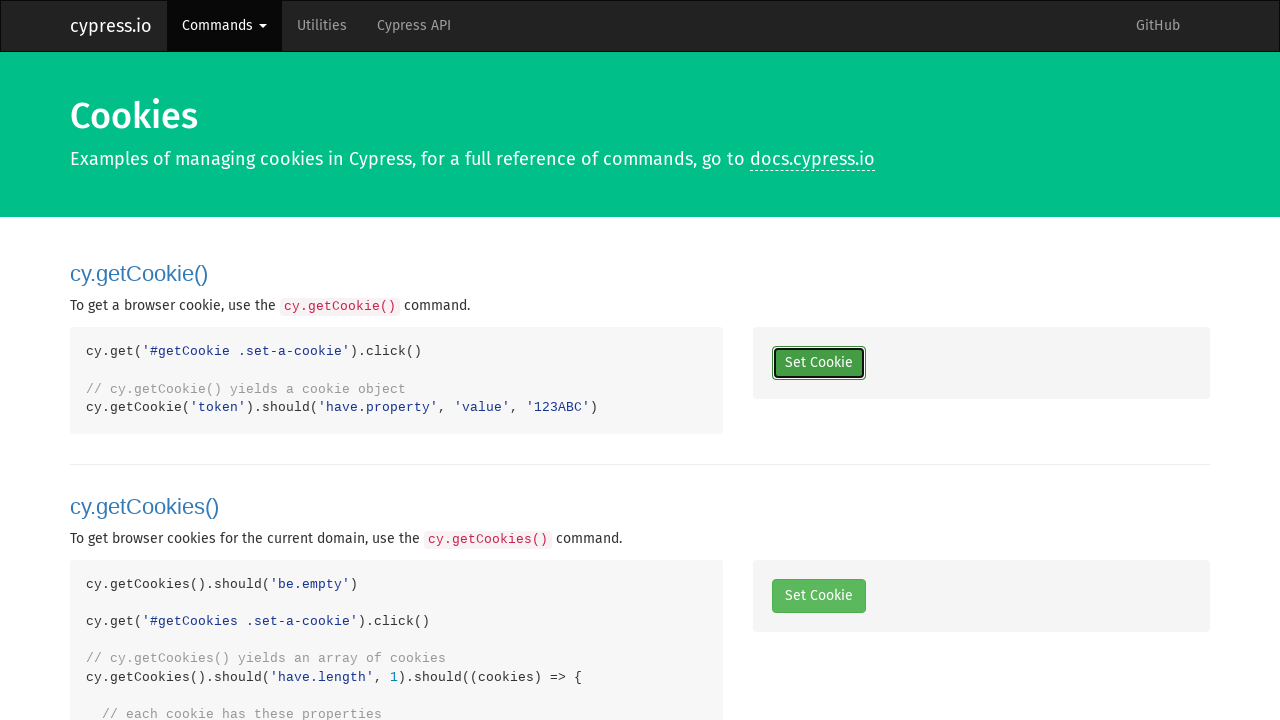

Found token cookie in cookies list
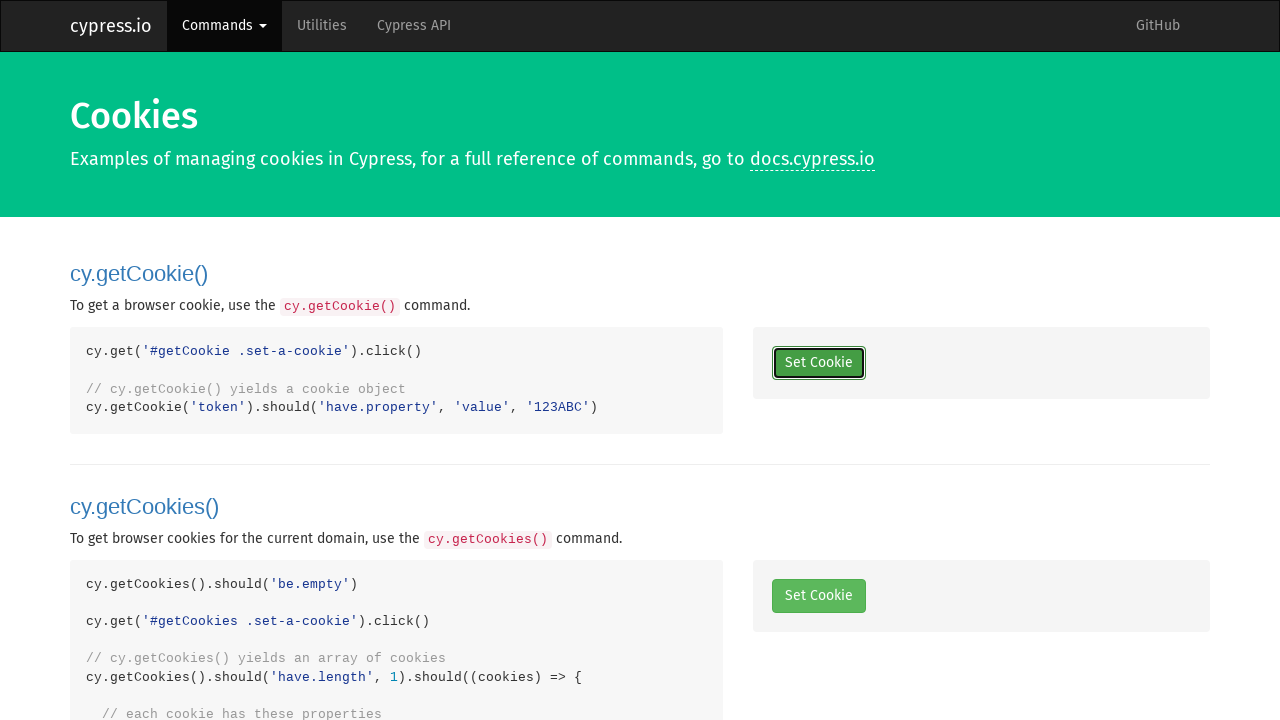

Verified token cookie exists
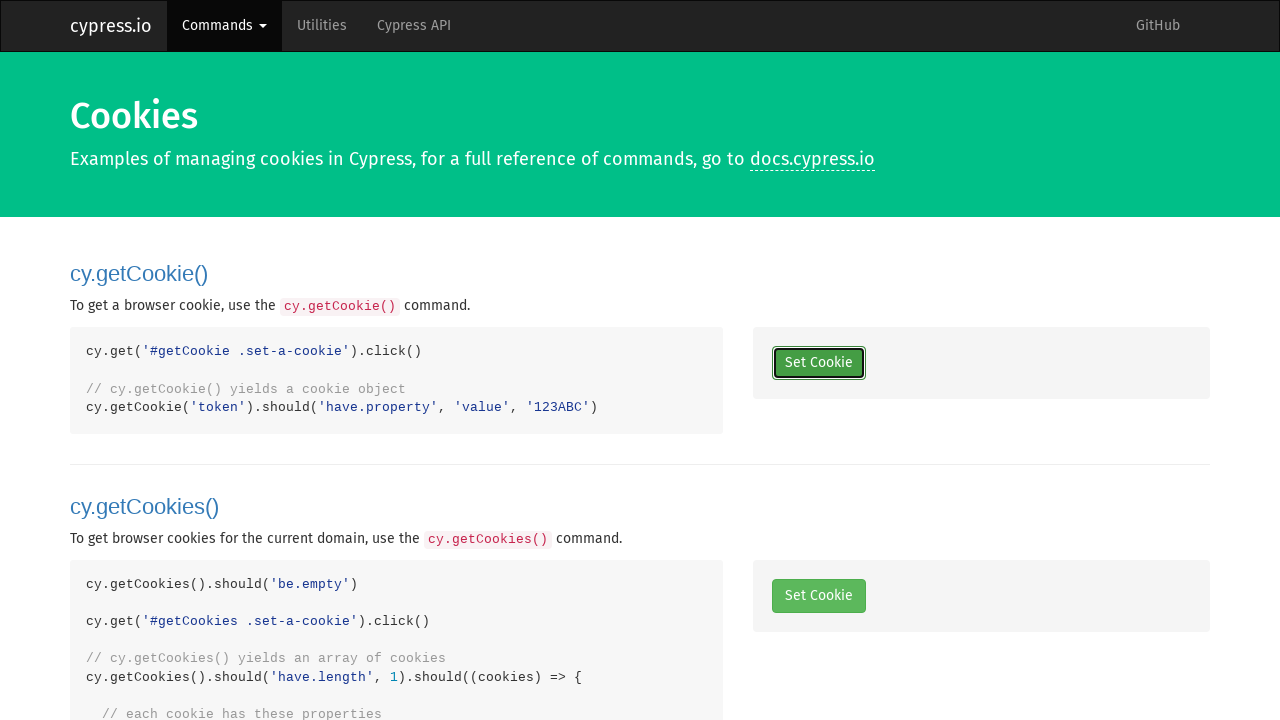

Verified token cookie value is '123ABC'
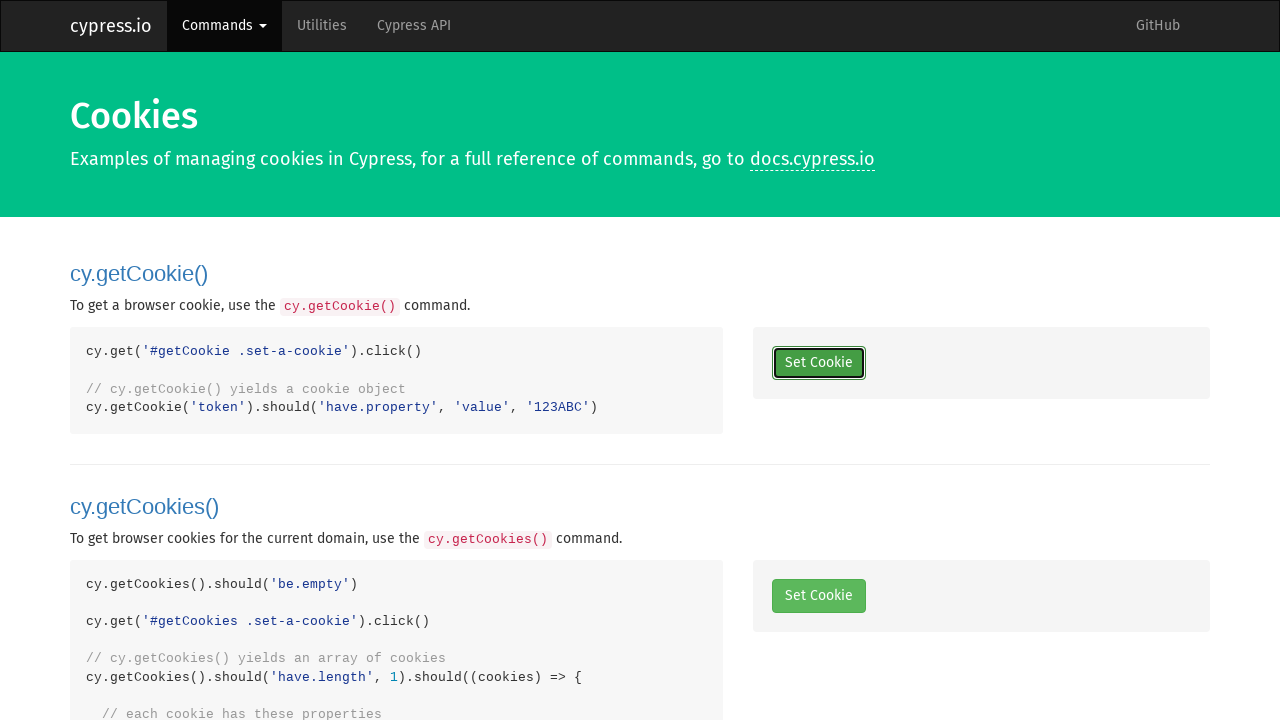

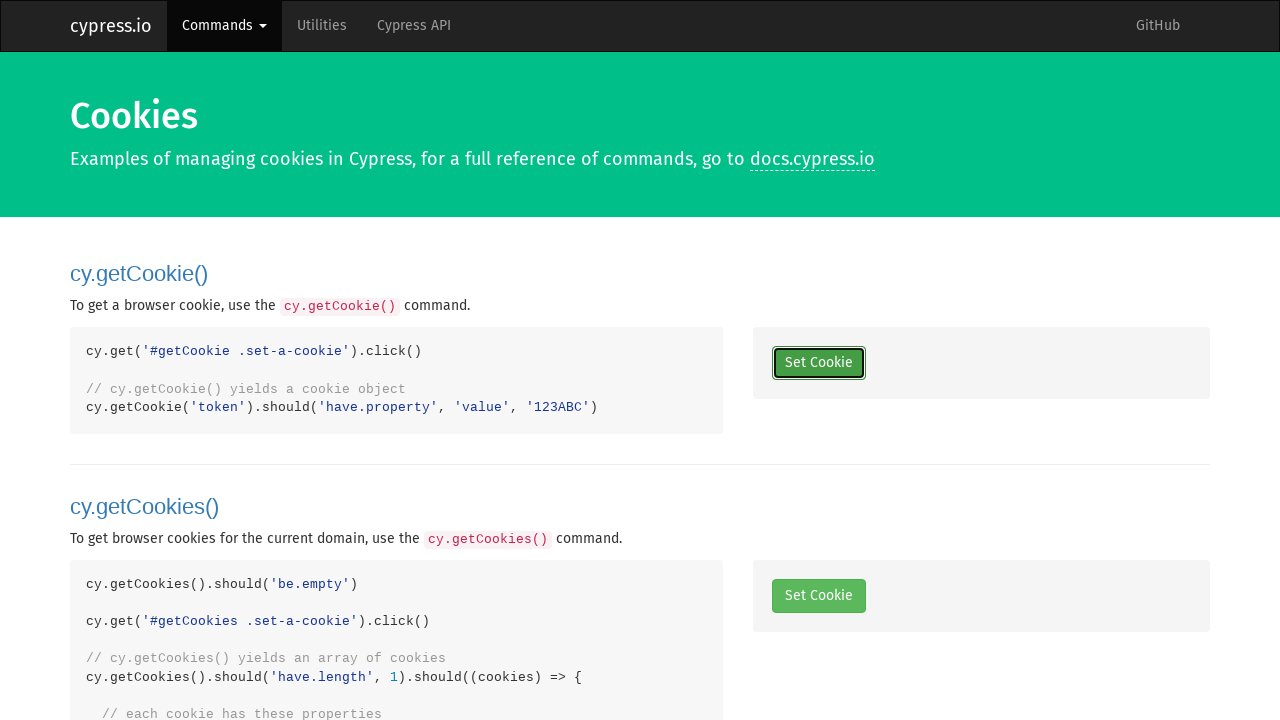